Tests the cinema preference form by filling in favorite film and series fields, then navigating through the form steps and verifying the submitted values are displayed correctly

Starting URL: https://lm.skillbox.cc/qa_tester/module07/practice3/

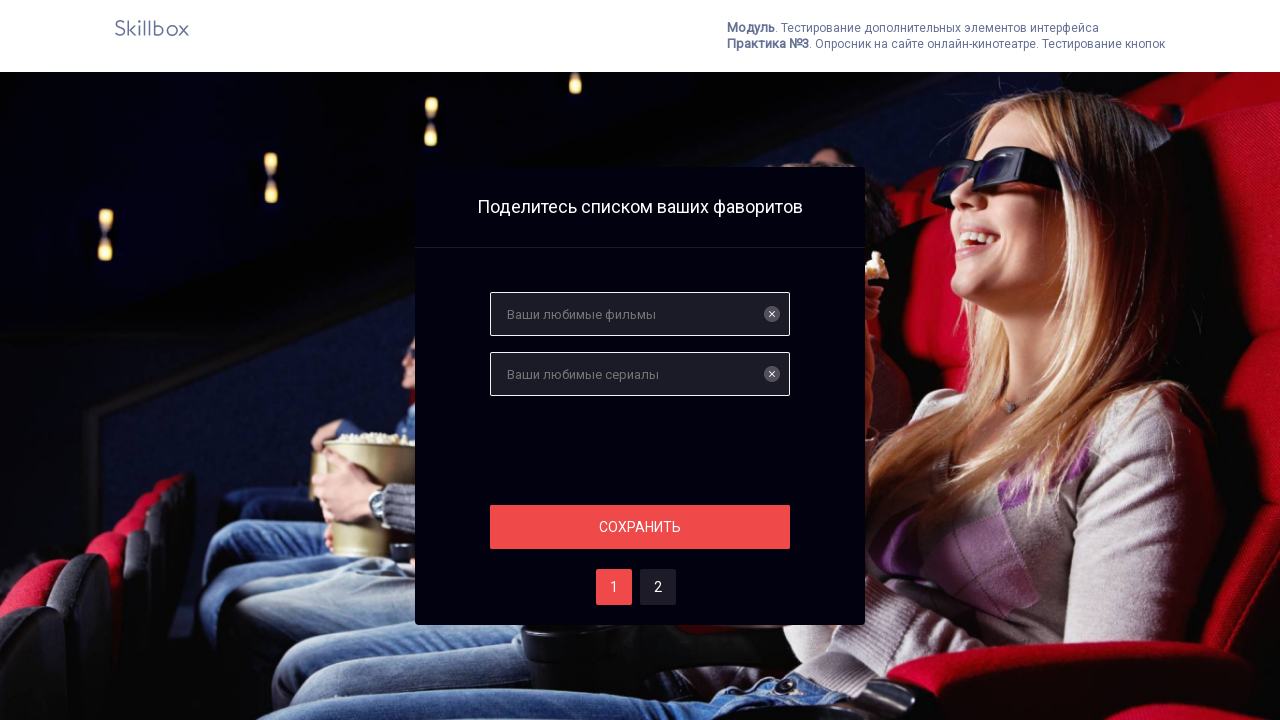

Filled favorite film field with 'Железный человек' on input
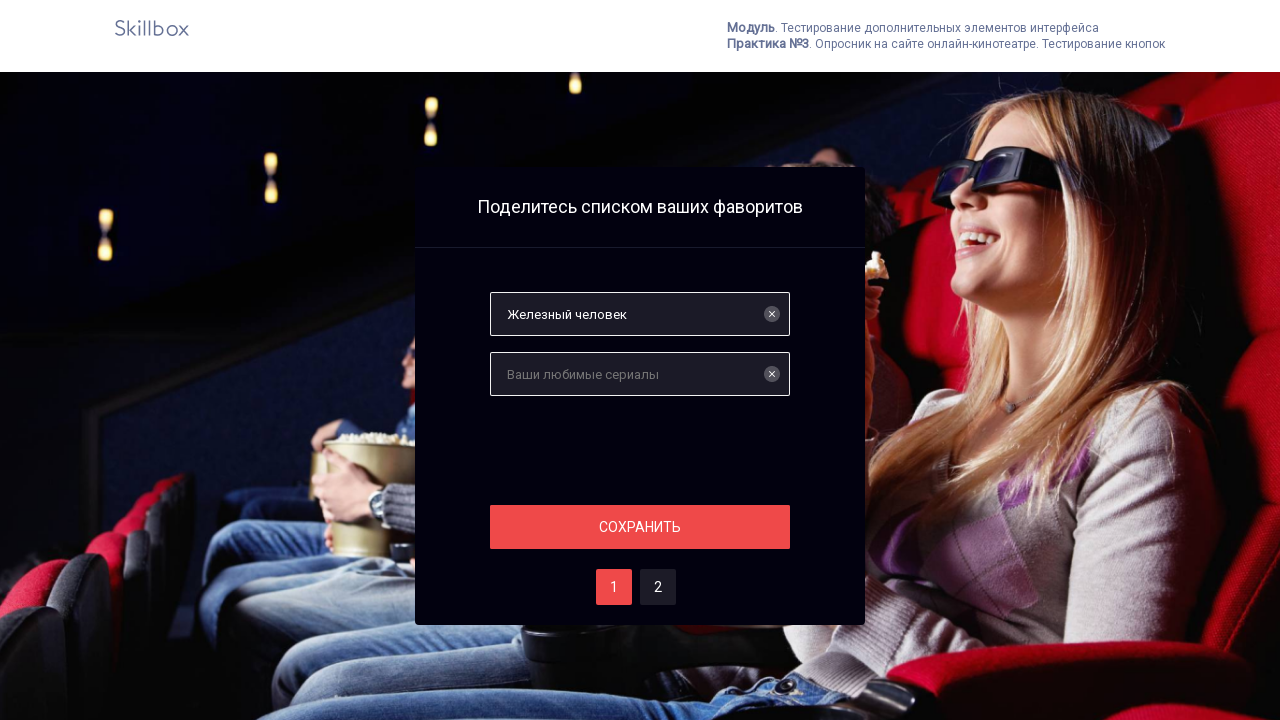

Filled favorite series field with 'Игра Престолов' on input[name='serials']
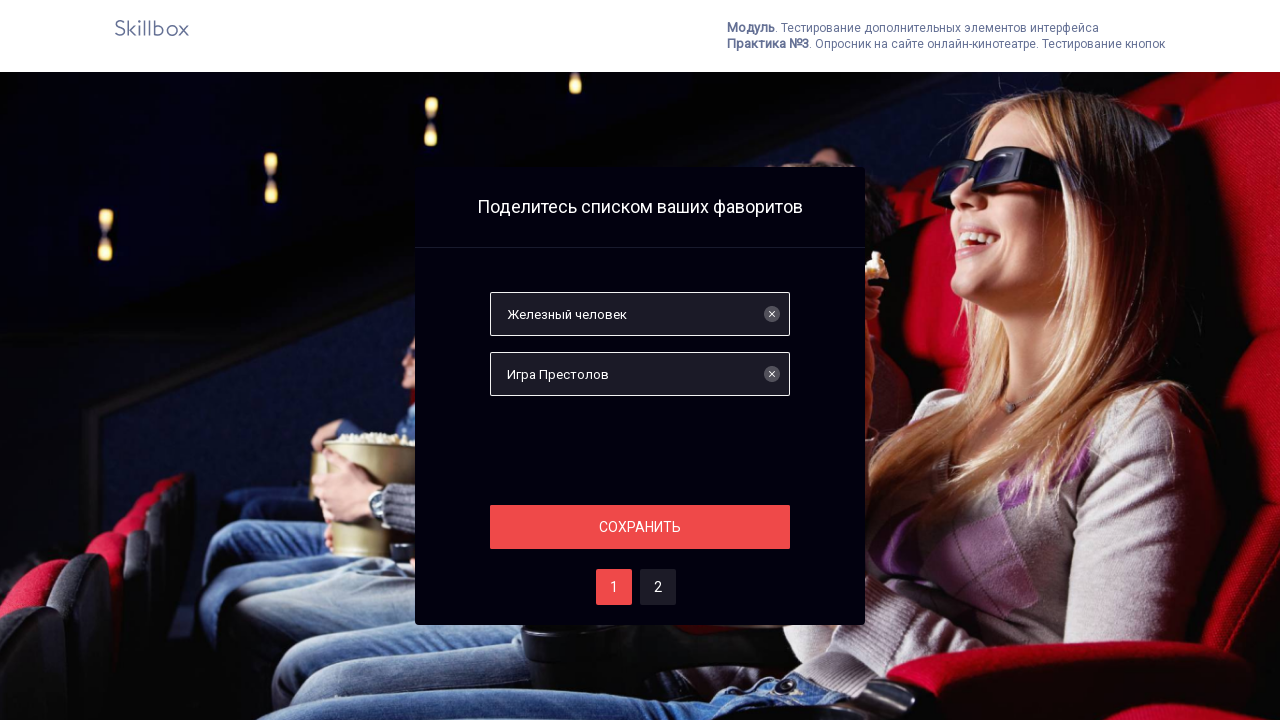

Clicked save button to proceed at (640, 527) on #save
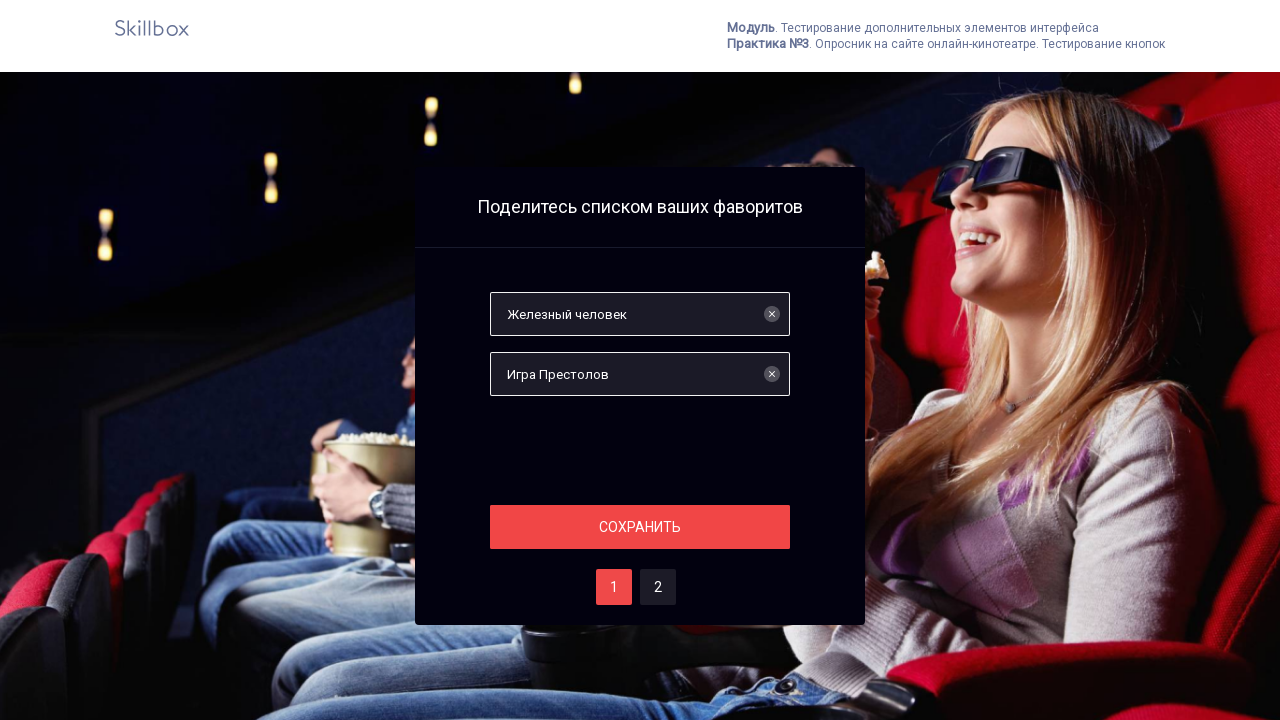

Clicked button two to navigate to next form step at (658, 587) on #two
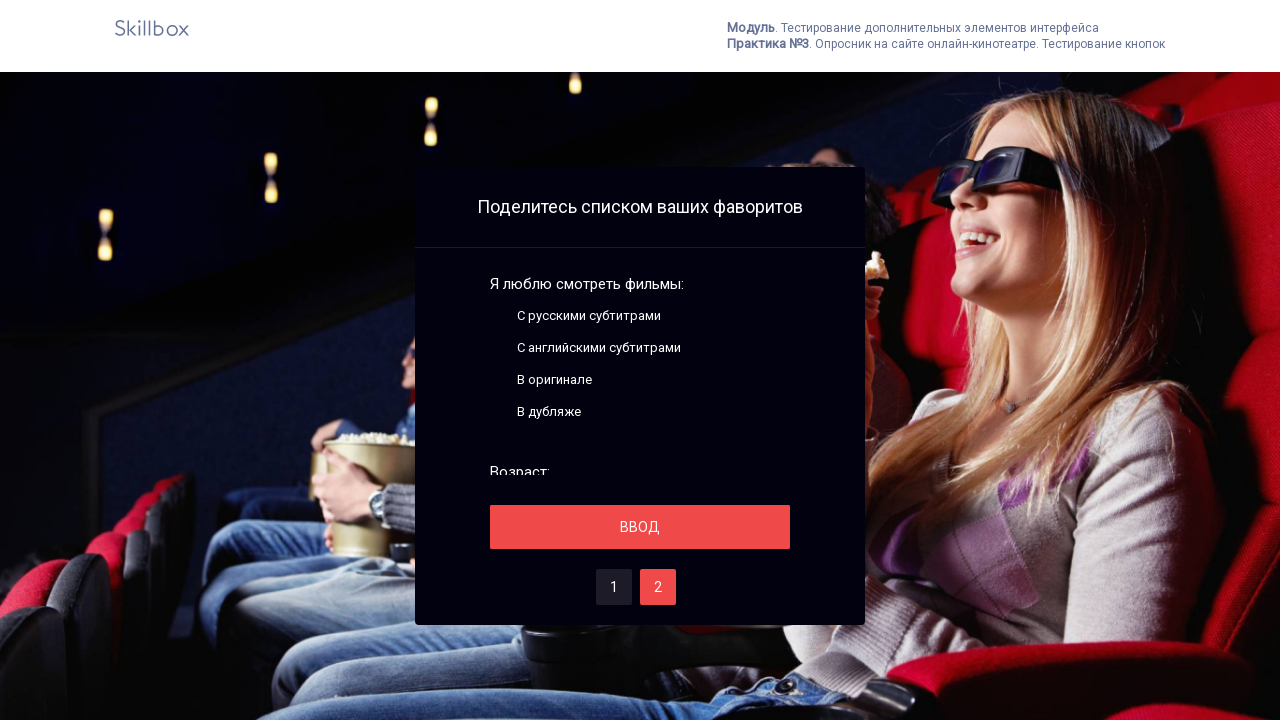

Clicked save button again at (640, 527) on #save
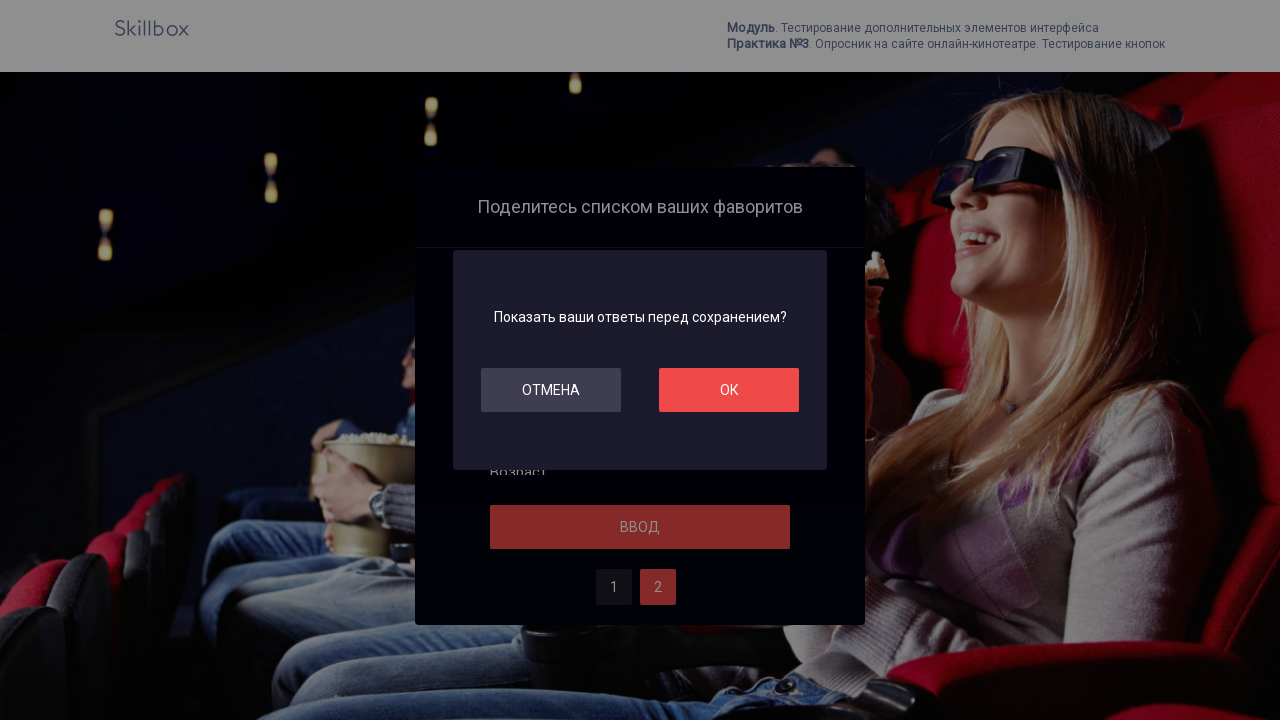

Clicked OK button to confirm submission at (729, 390) on #ok
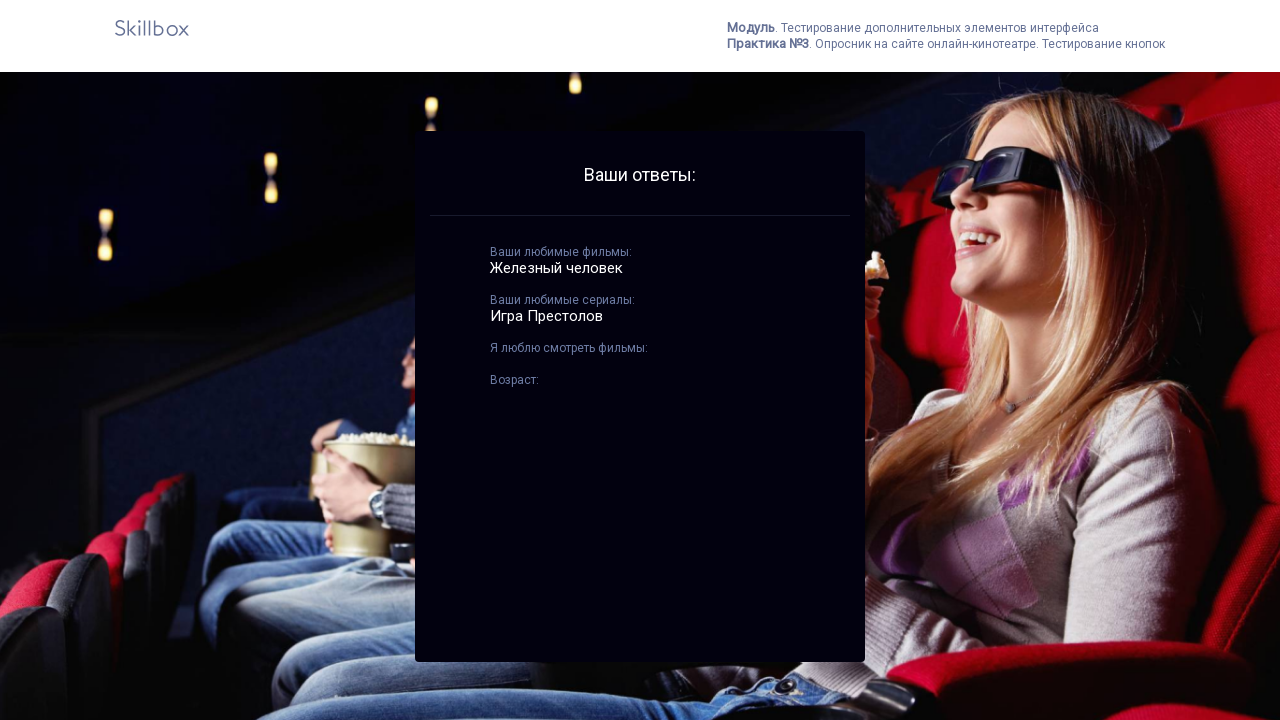

Waited for result text element to appear
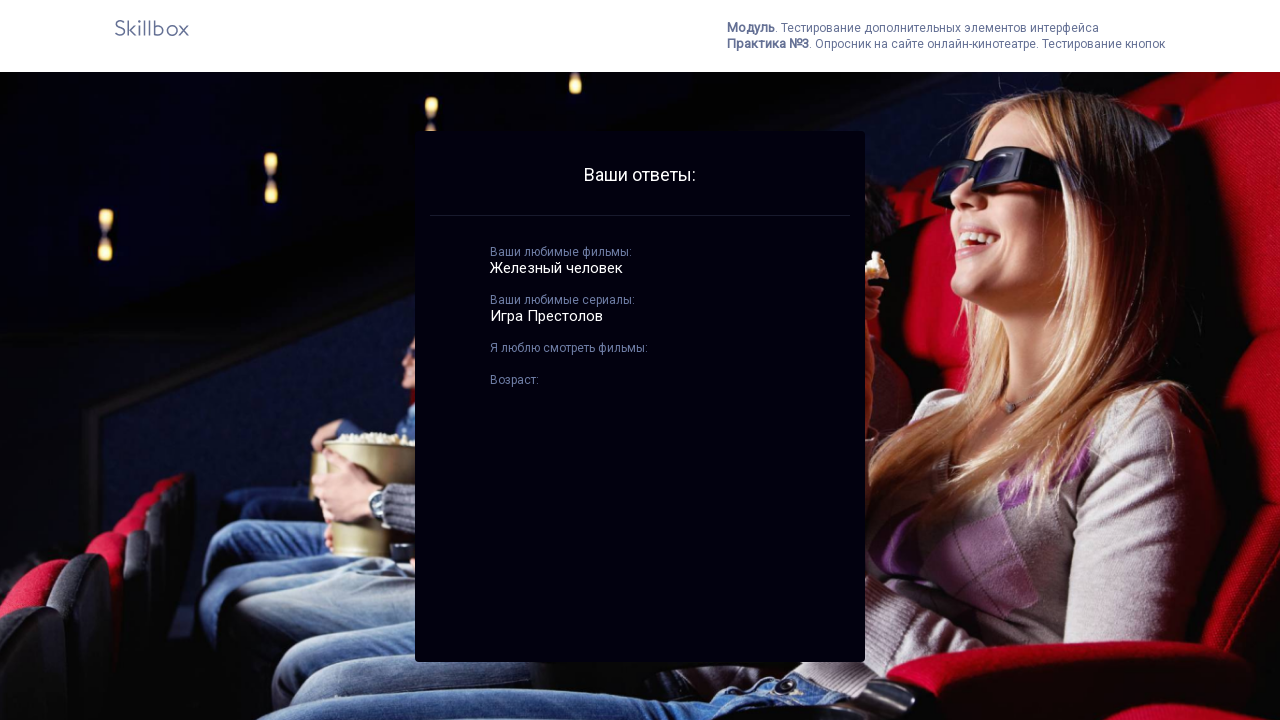

Waited for best serials element to appear
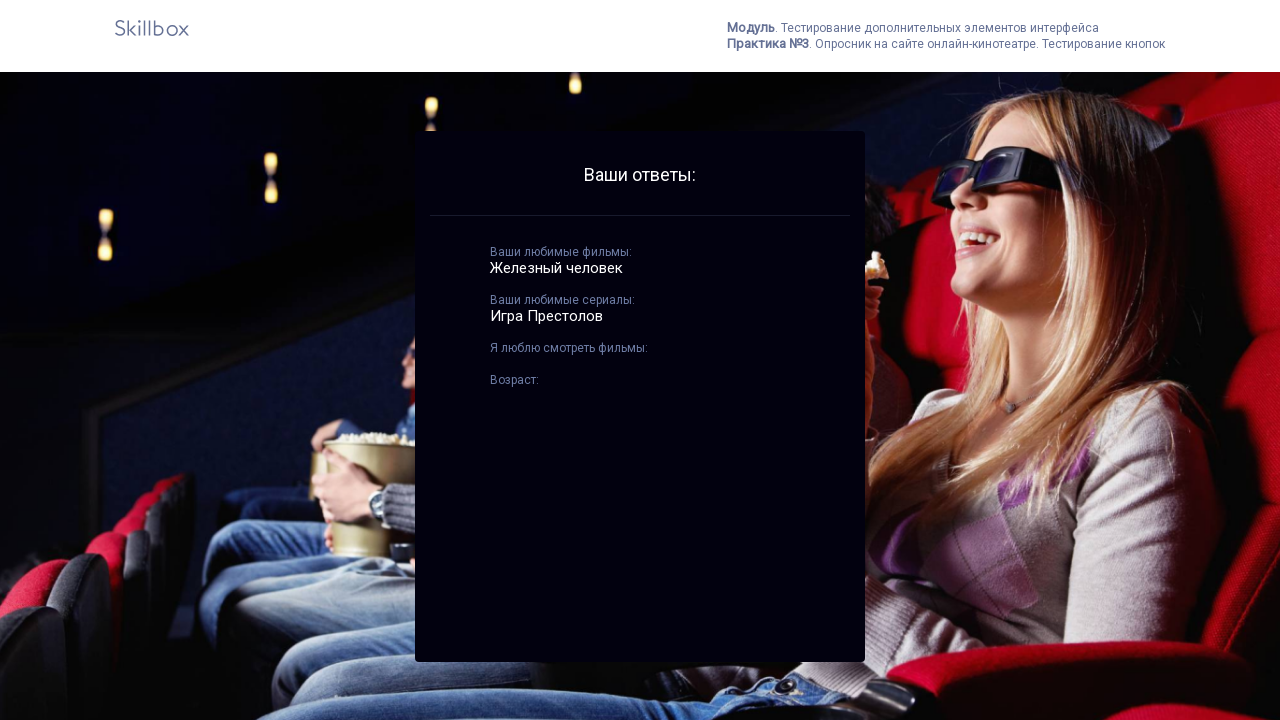

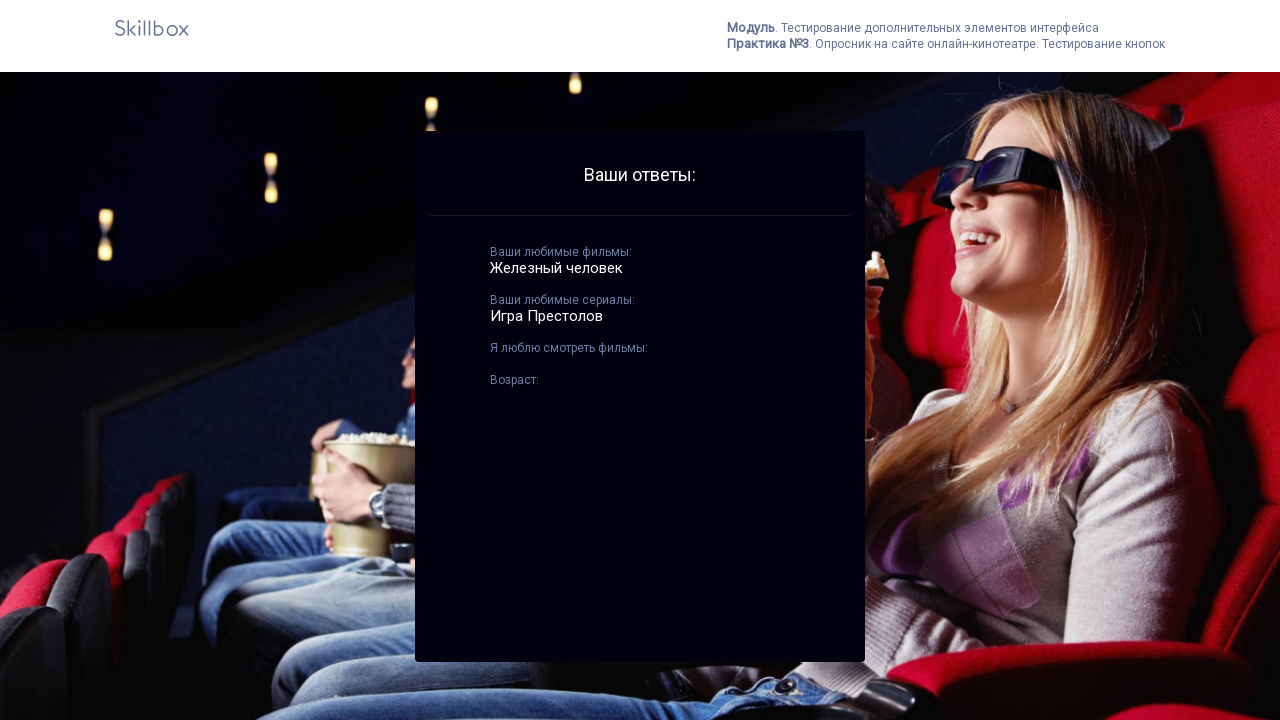